Tests JavaScript confirm dialog by clicking the second button and dismissing the confirm popup

Starting URL: https://the-internet.herokuapp.com/javascript_alerts

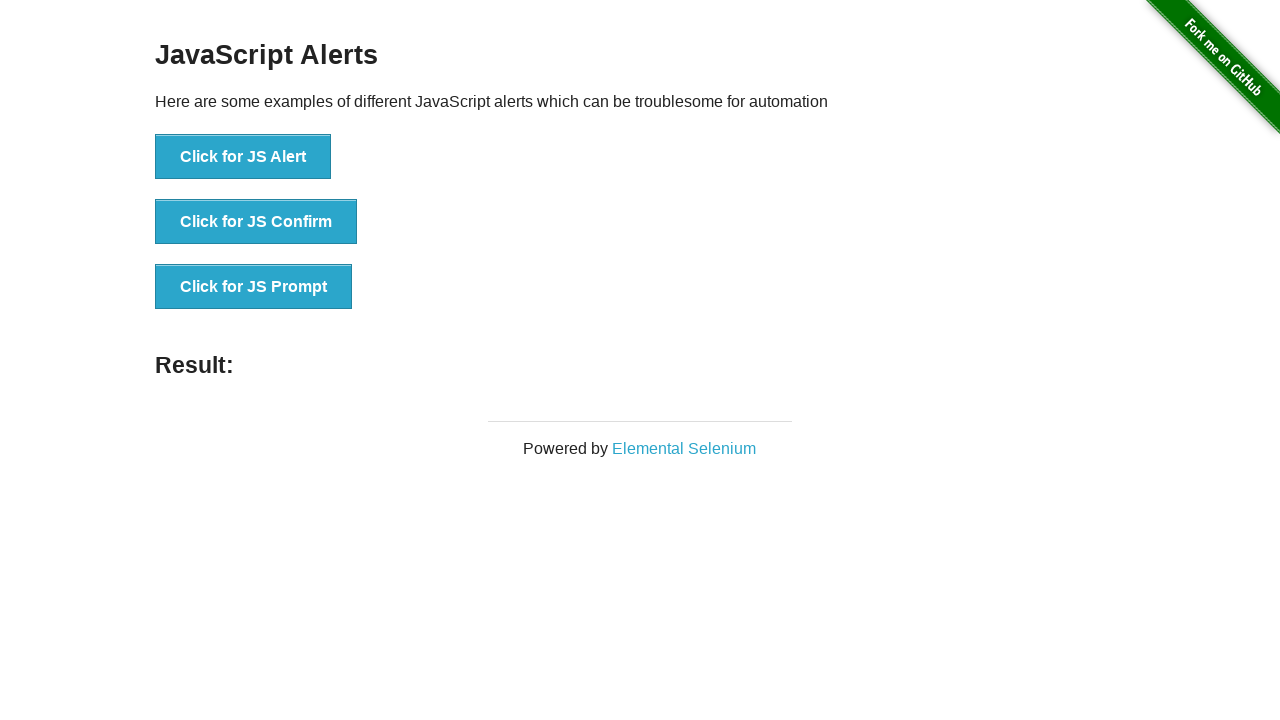

Clicked 'Click for JS Confirm' button to trigger JavaScript confirm dialog at (256, 222) on text='Click for JS Confirm'
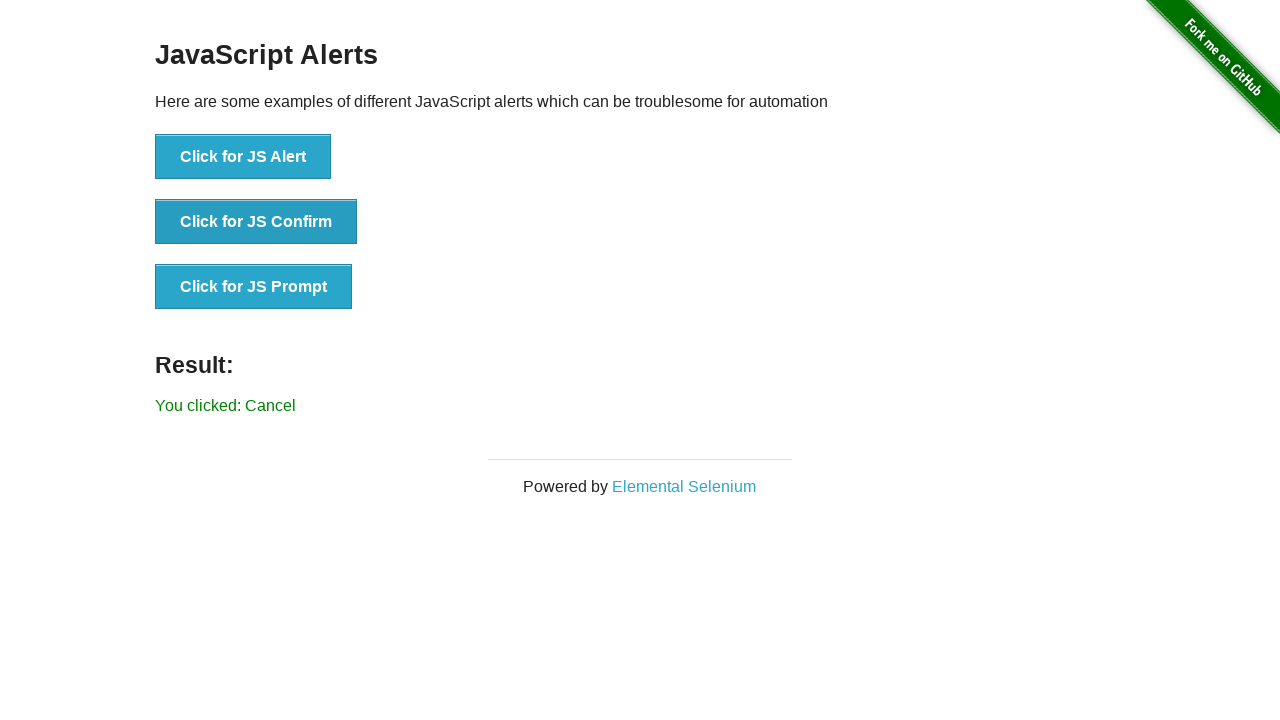

Set up dialog handler to dismiss the confirm popup
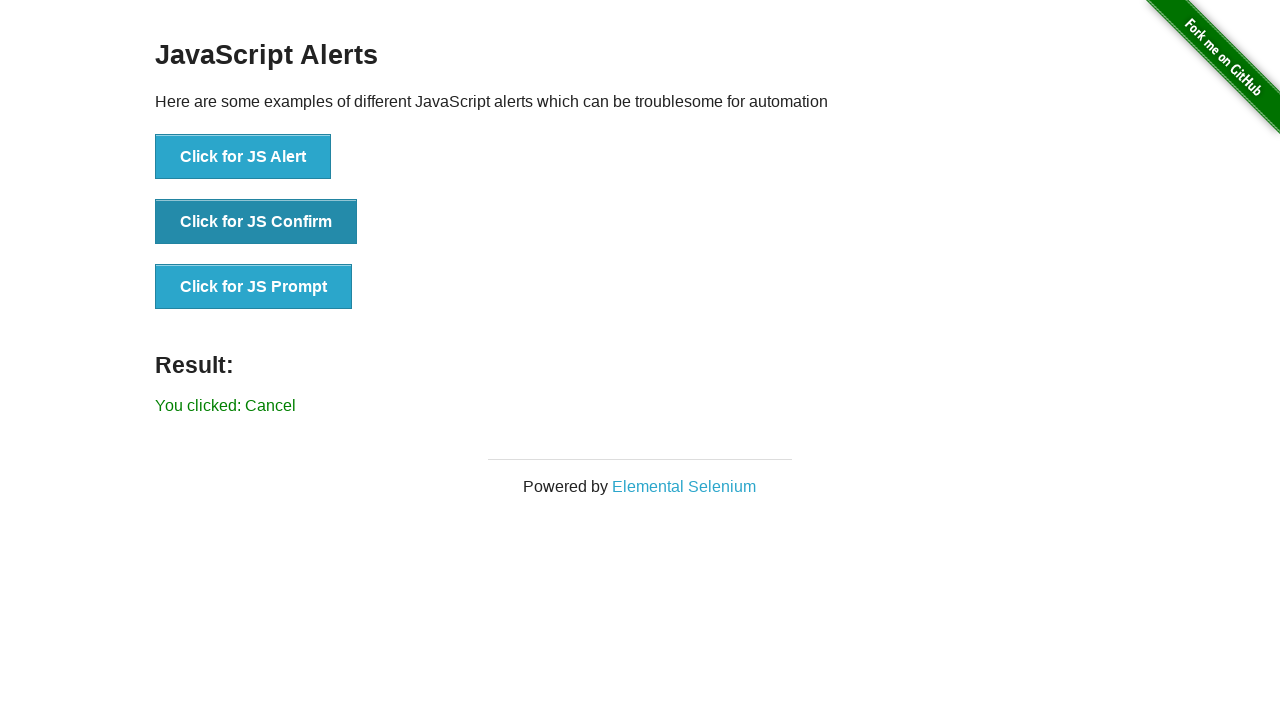

Located result element on page
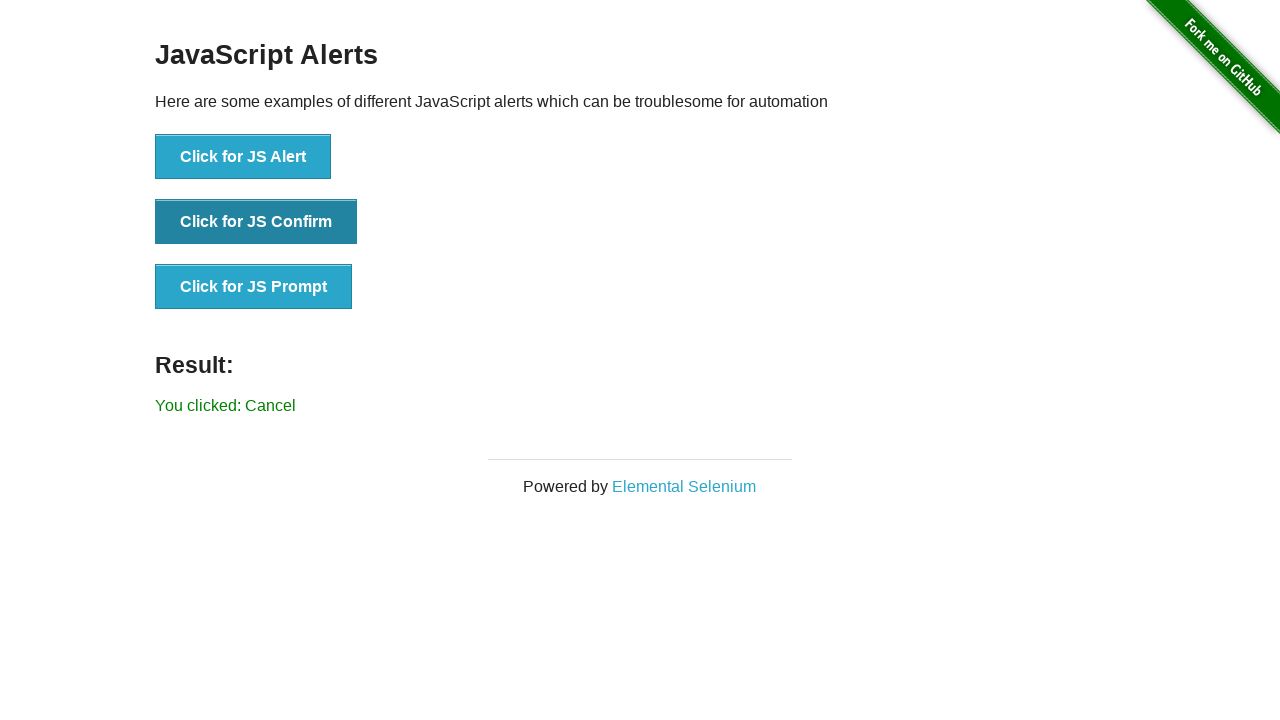

Verified that result text does not contain 'successfuly' - confirm was properly dismissed
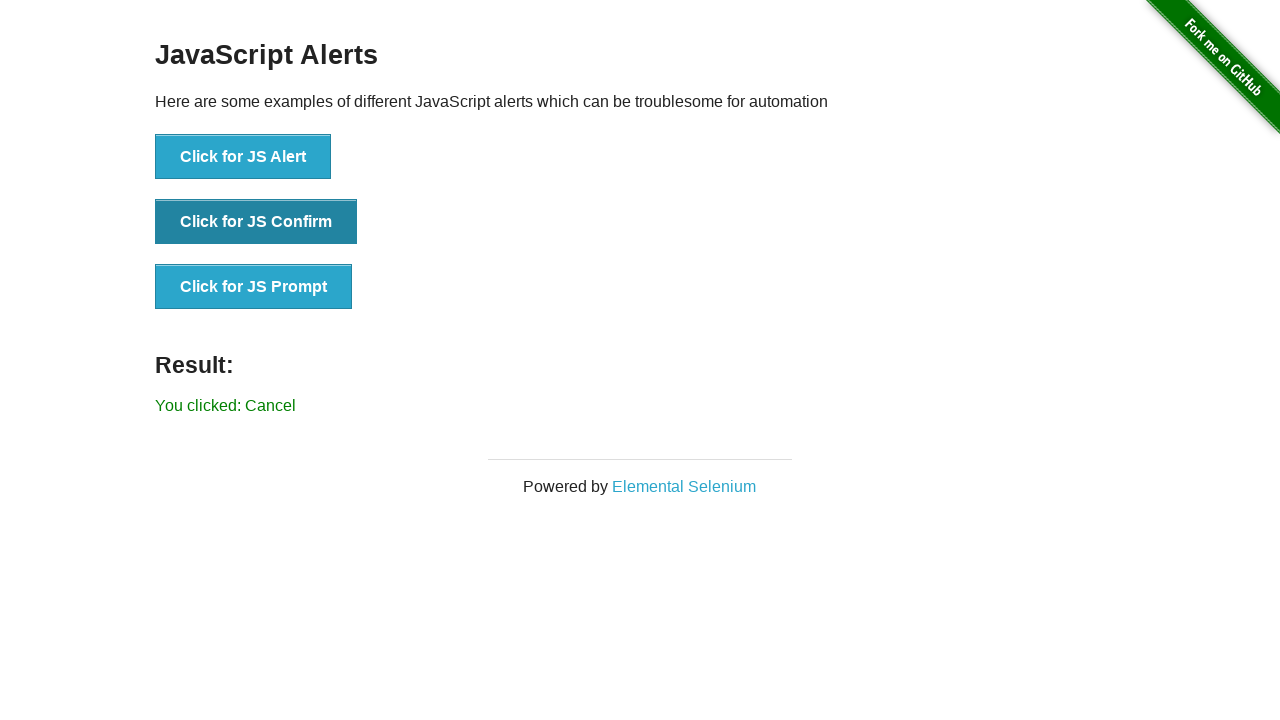

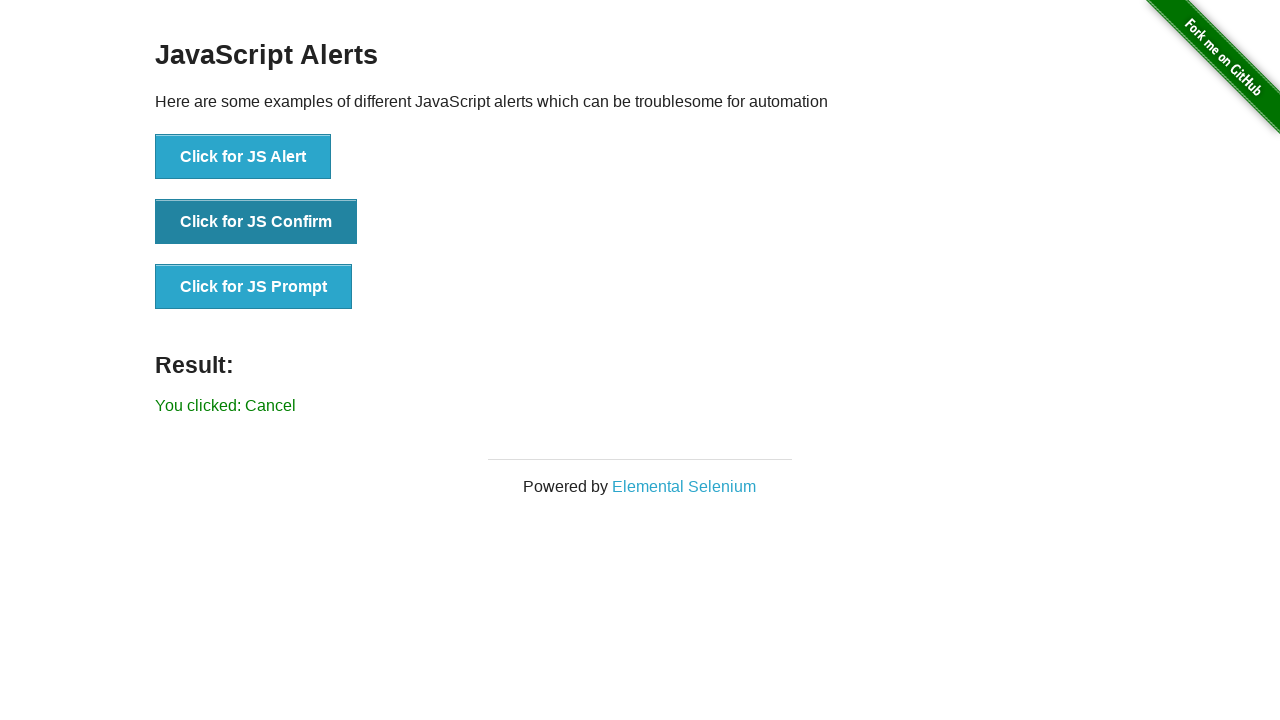